Clicks on the "About" link on a personal portfolio website

Starting URL: https://mark.youngman.info

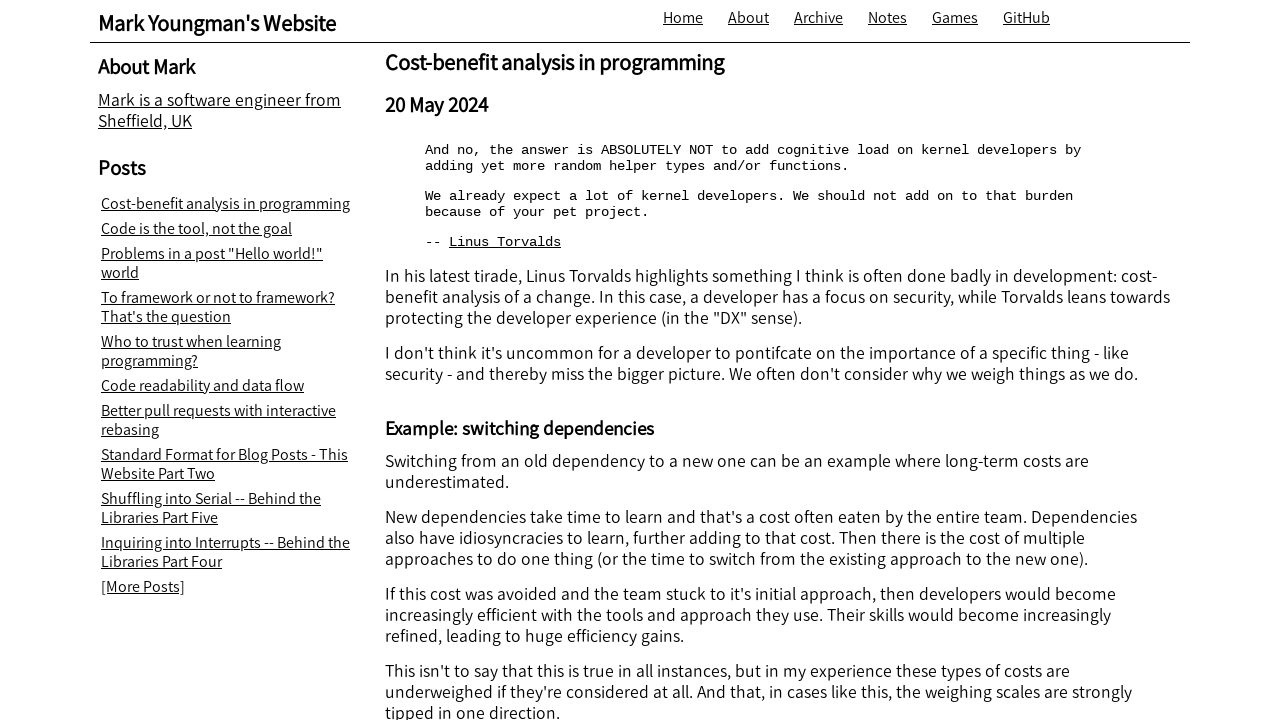

Clicked on the 'About' link on the portfolio website at (748, 18) on xpath=//a[text()="About"]
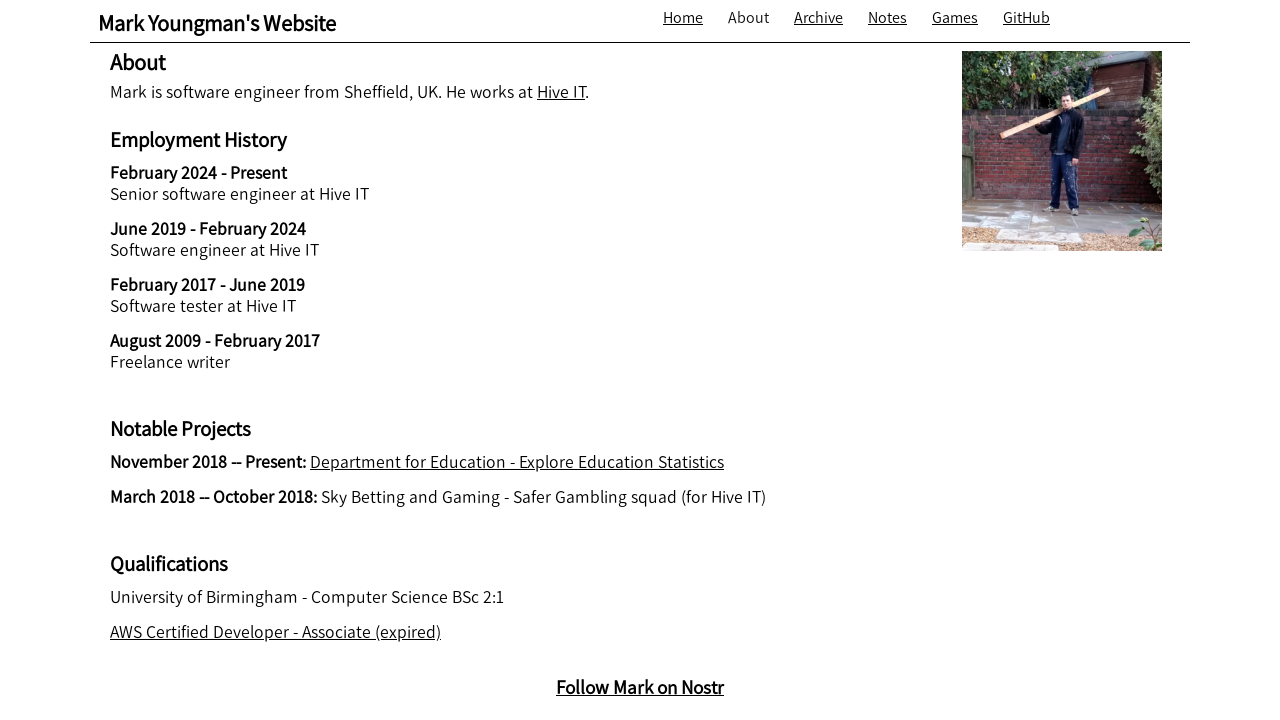

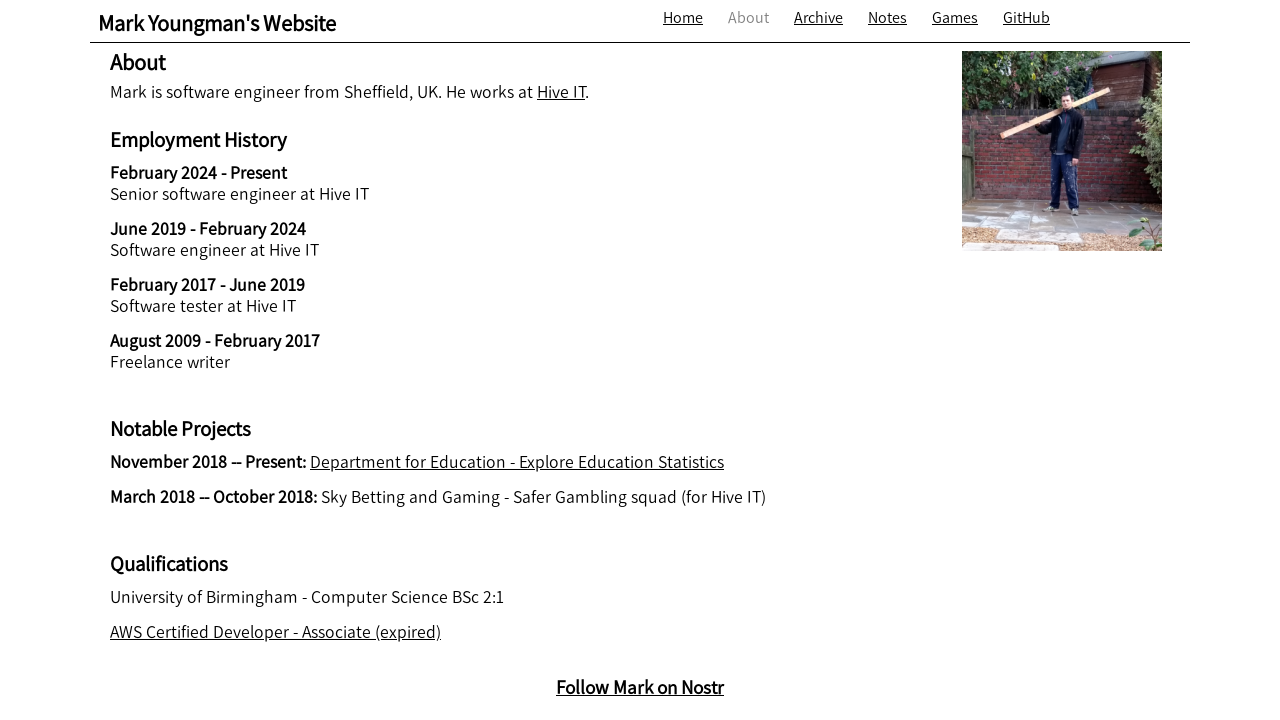